Tests a sample todo application by marking two items as done, adding a new item to the list, and verifying the new item appears correctly.

Starting URL: https://lambdatest.github.io/sample-todo-app/

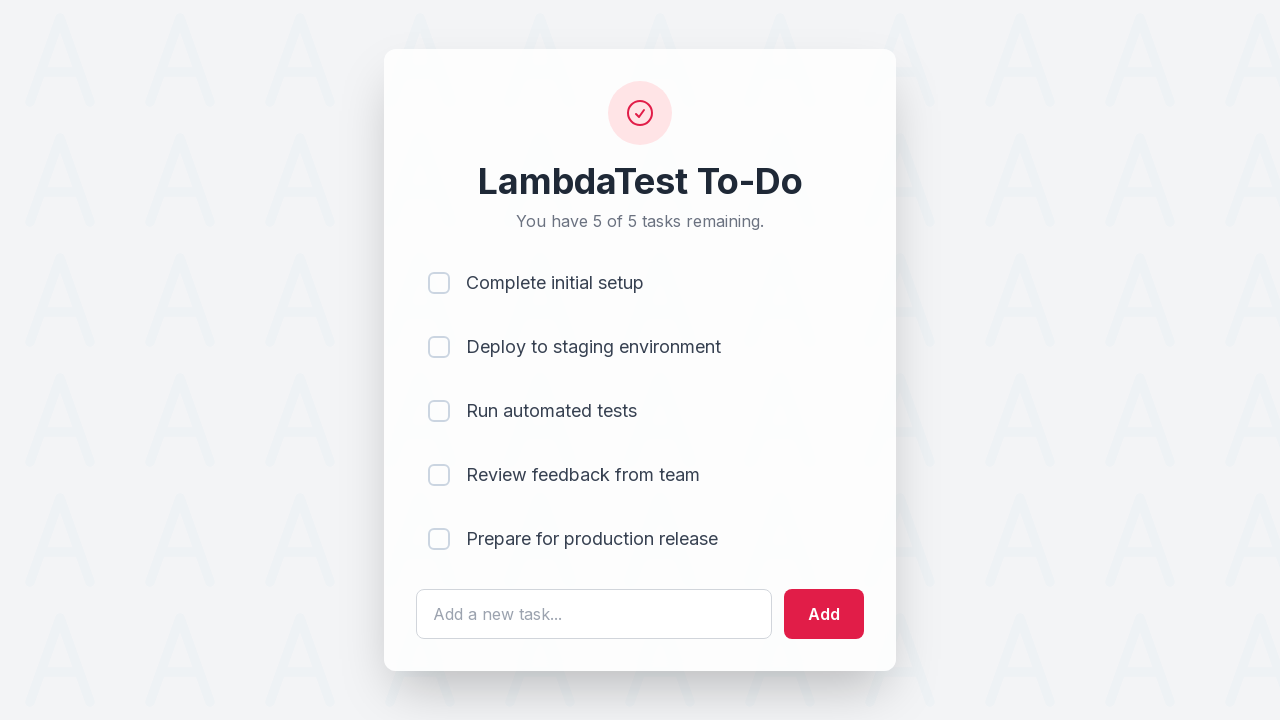

Marked first todo item as done at (439, 283) on input[name='li1']
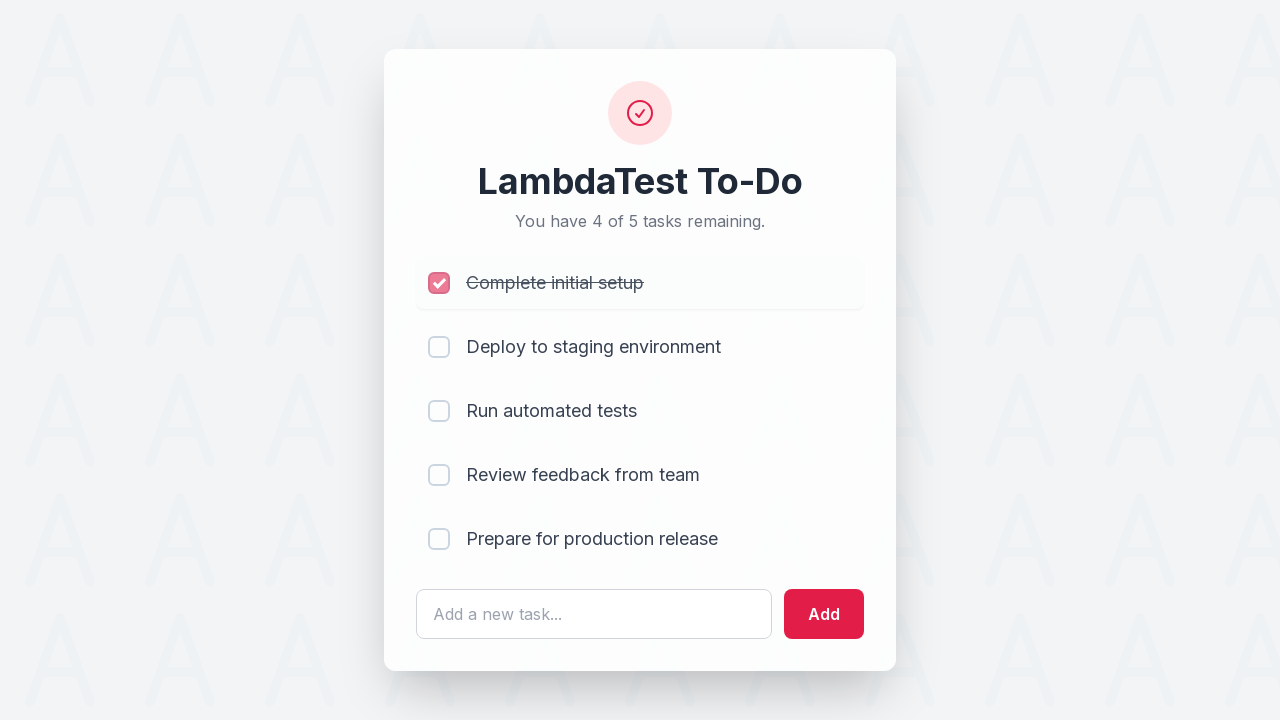

Marked second todo item as done at (439, 347) on input[name='li2']
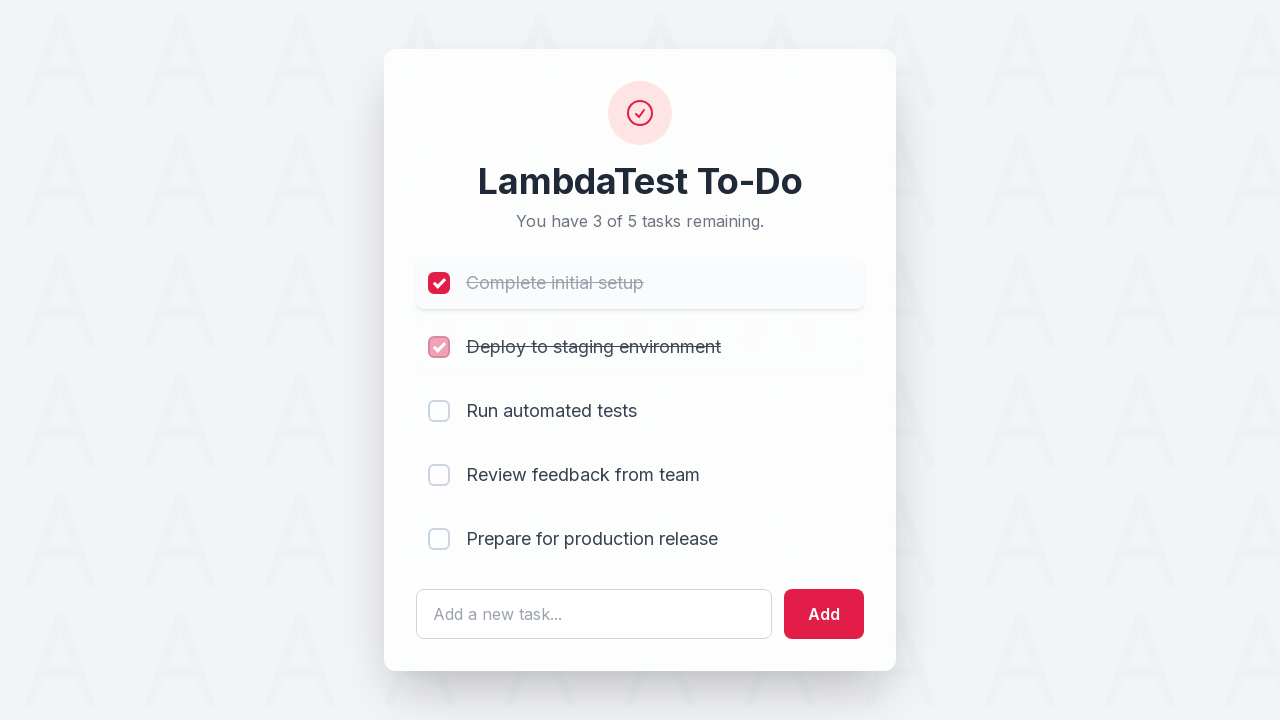

Entered new todo item text 'Yey, Let's add it to list' on #sampletodotext
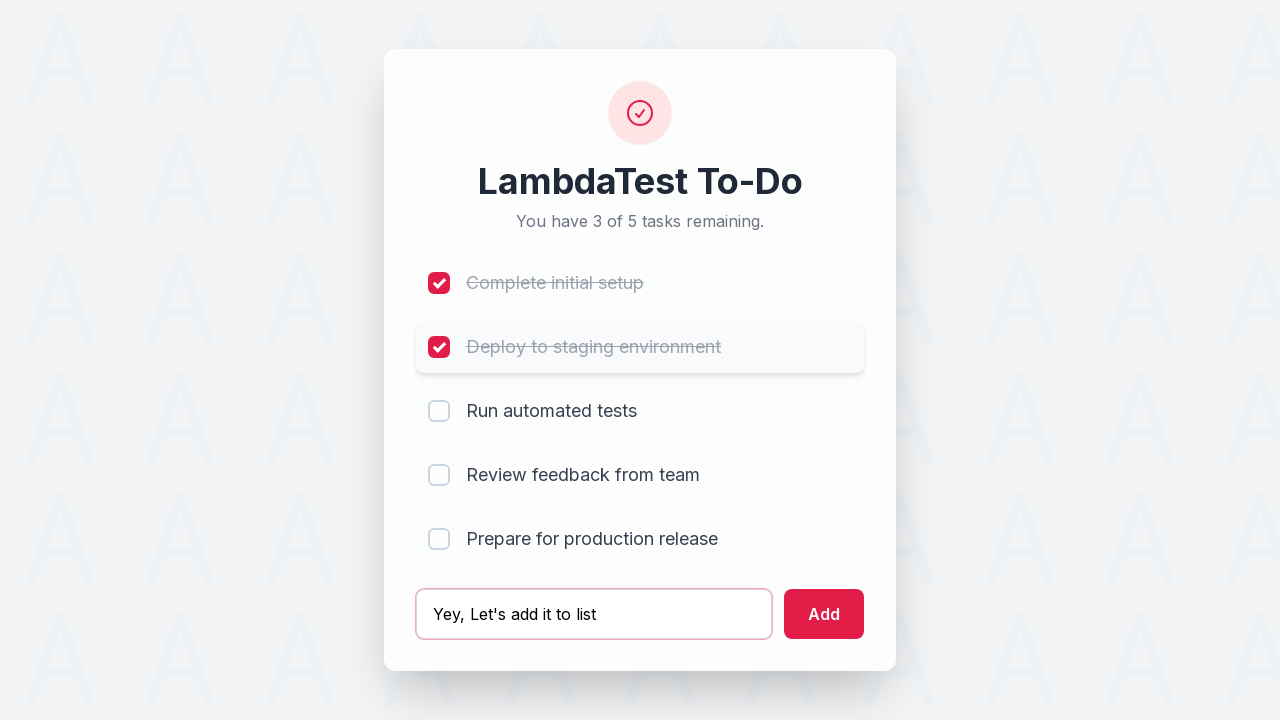

Clicked add button to add new item to todo list at (824, 614) on #addbutton
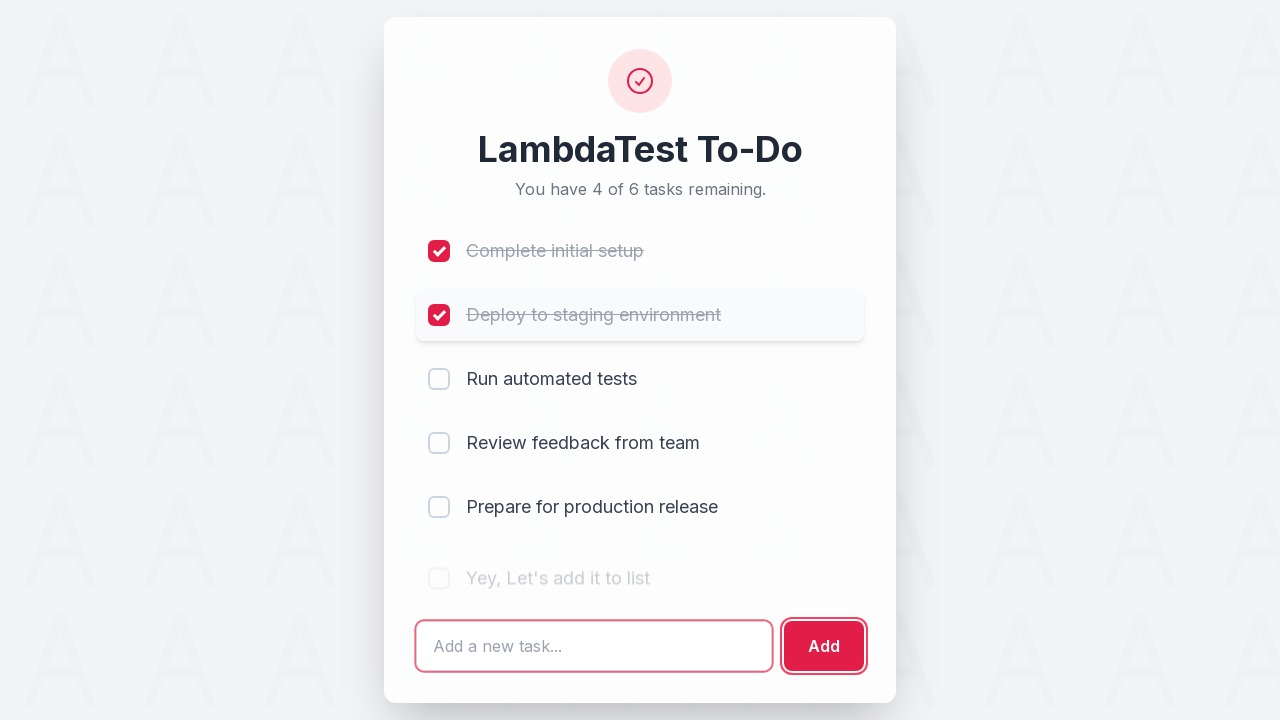

Verified new todo item appeared at position 6 in the list
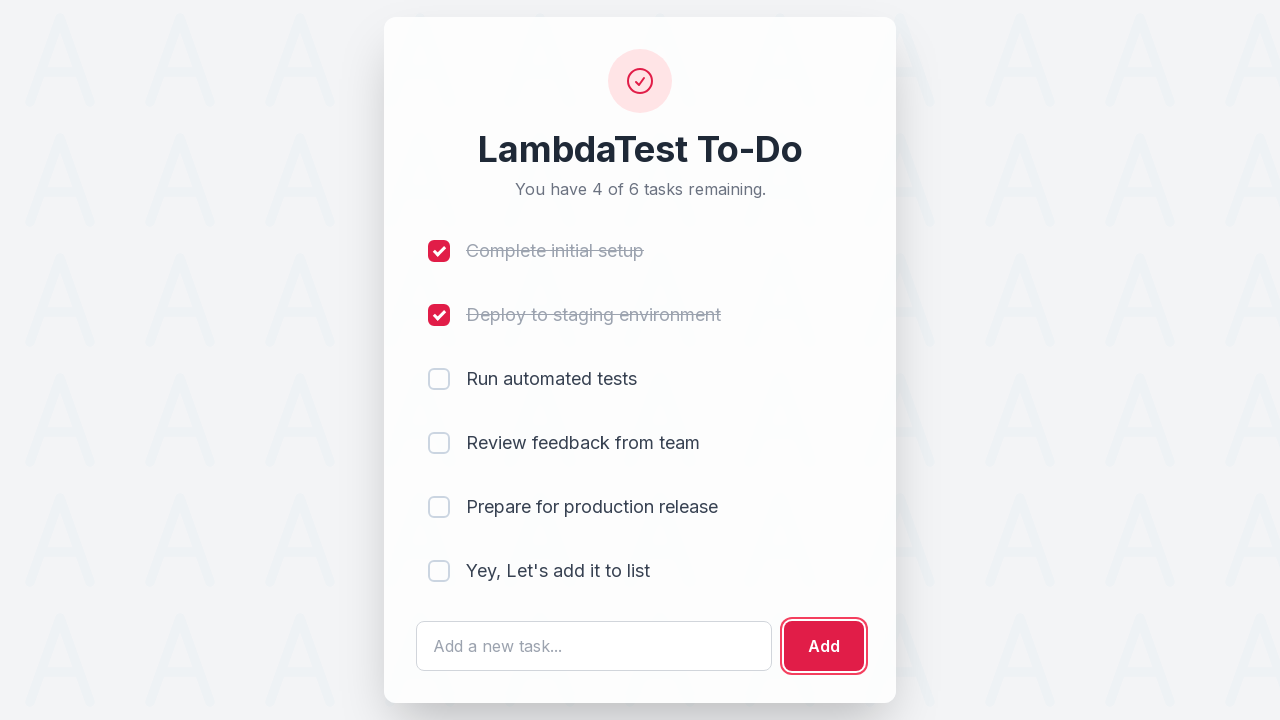

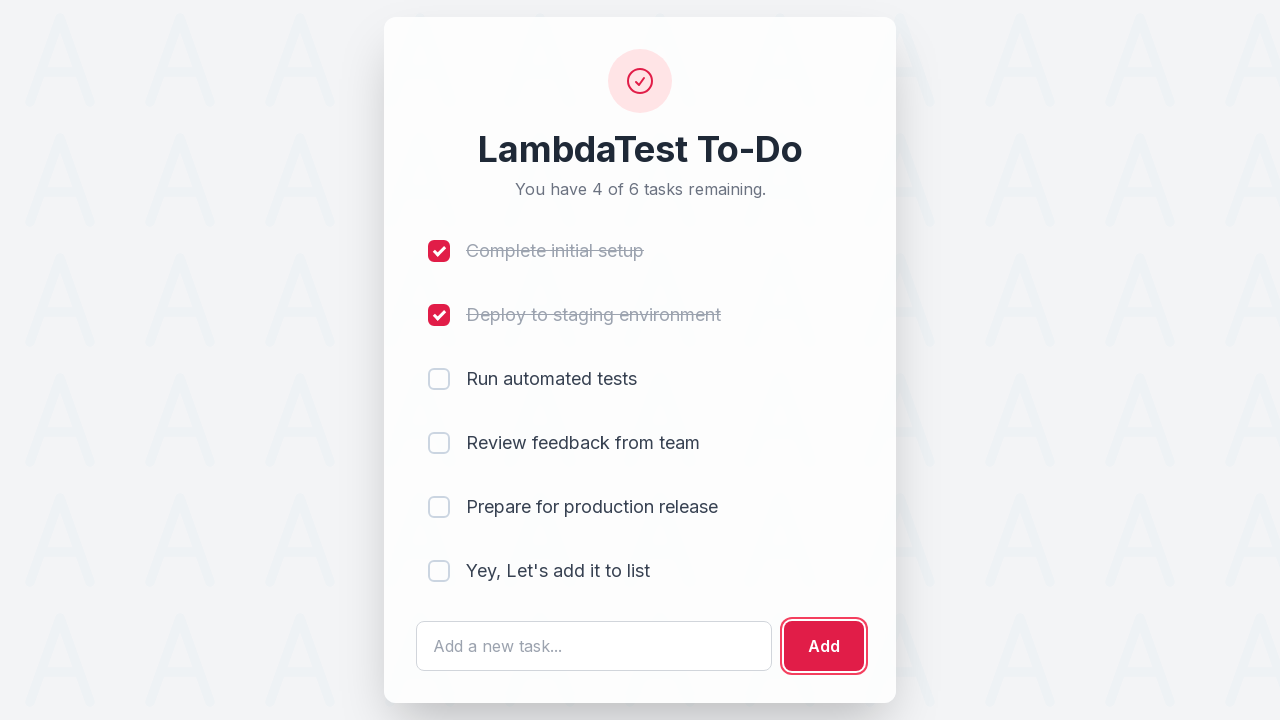